Tests checkbox group functionality by navigating to Html Elements page and checking all checkboxes in the checkbox group.

Starting URL: https://www.techglobal-training.com/frontend

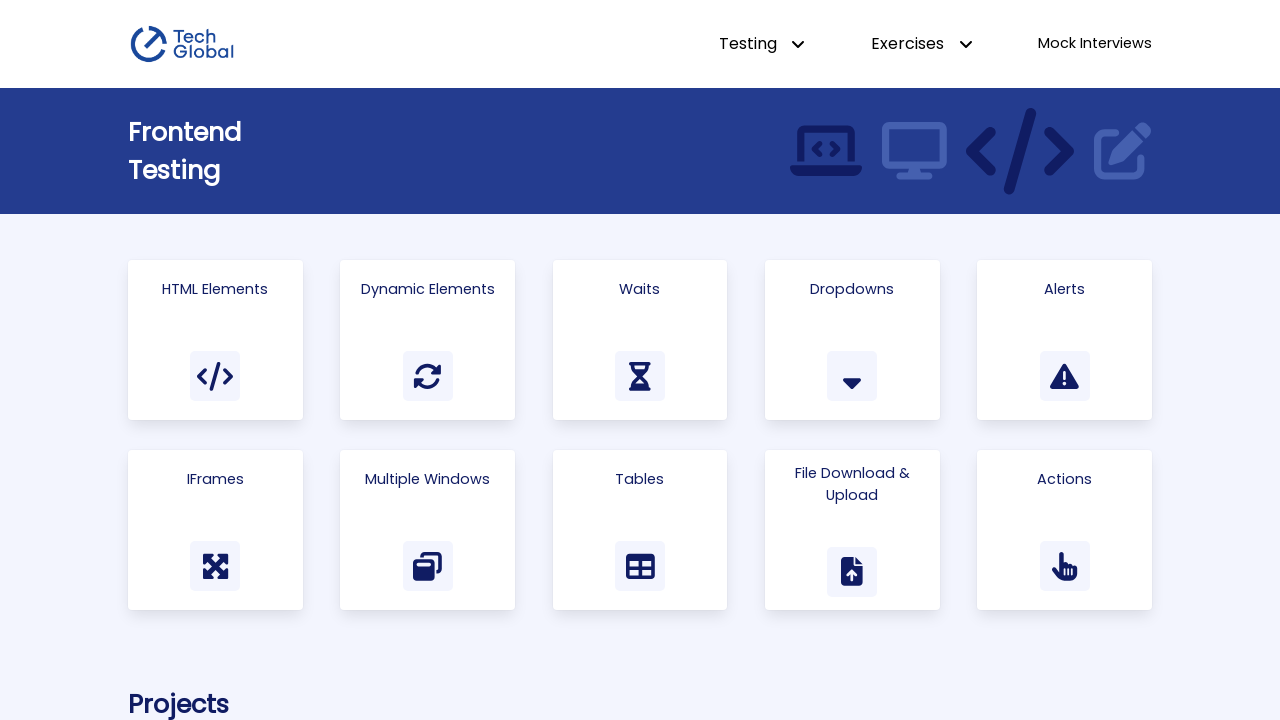

Clicked on 'Html Elements' link at (215, 340) on a:has-text('Html Elements')
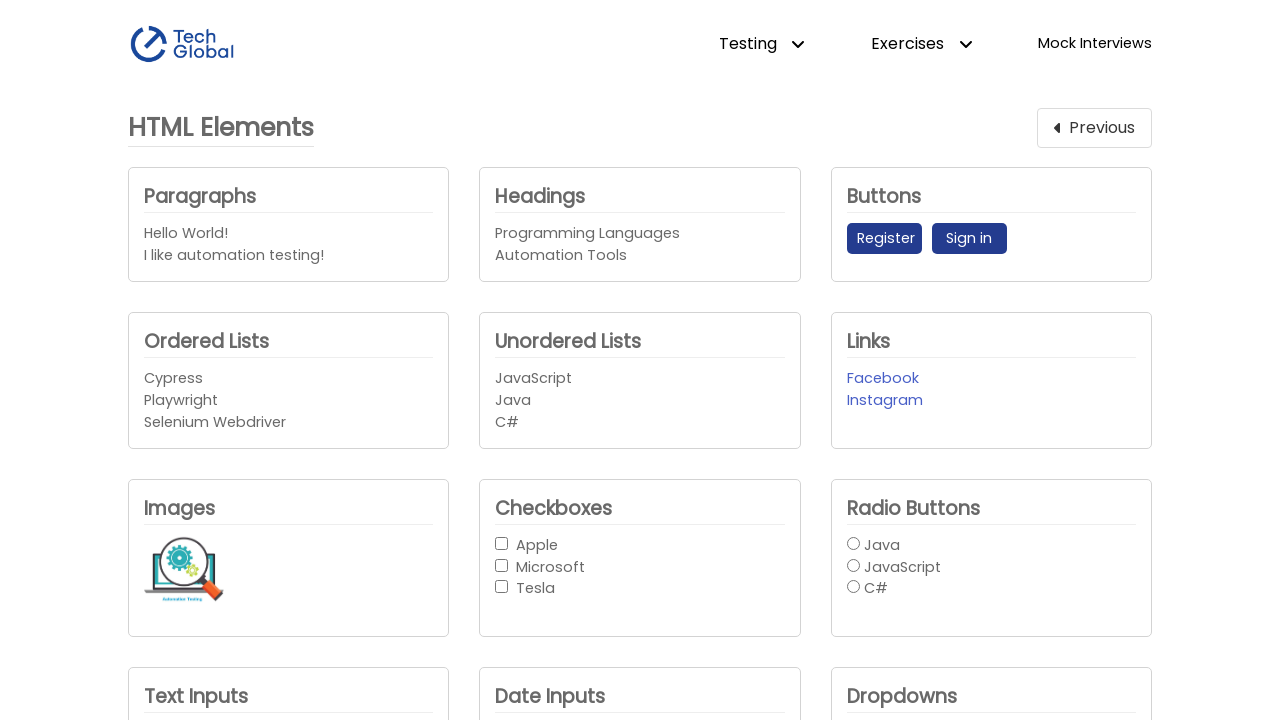

Checkbox group loaded and became visible
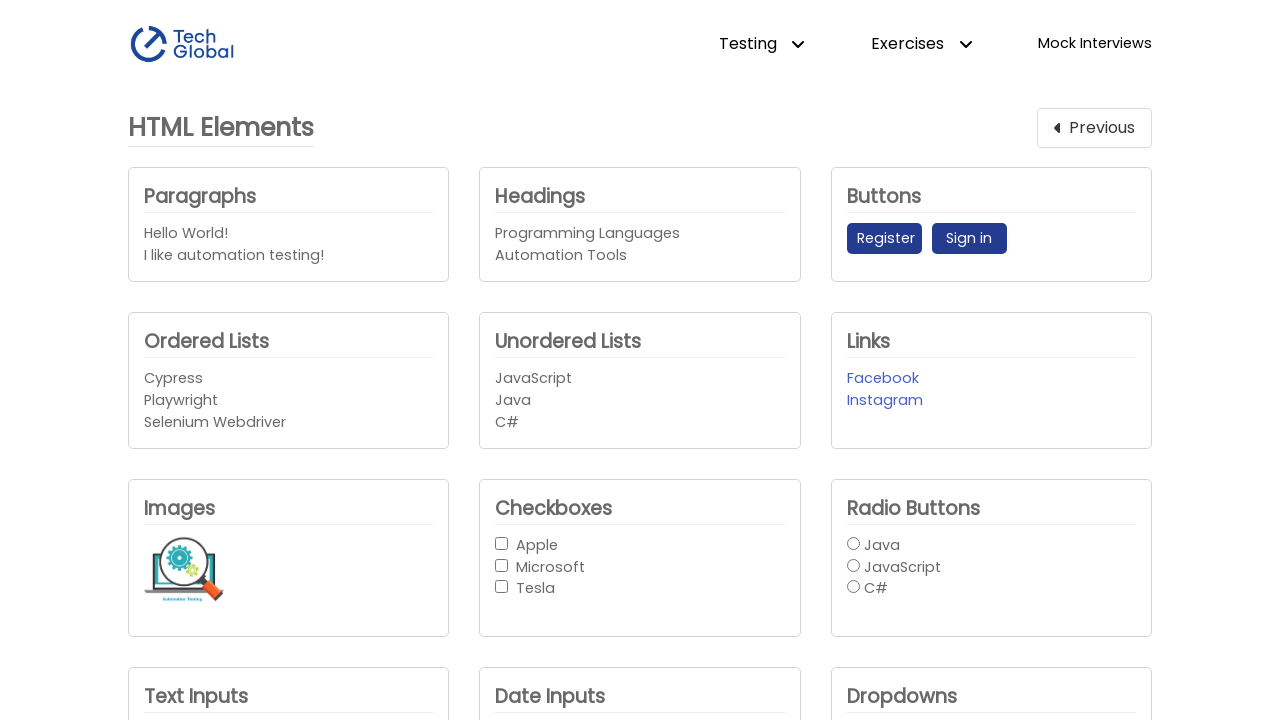

Checked a checkbox in the checkbox group at (502, 543) on #checkbox-button-group input >> nth=0
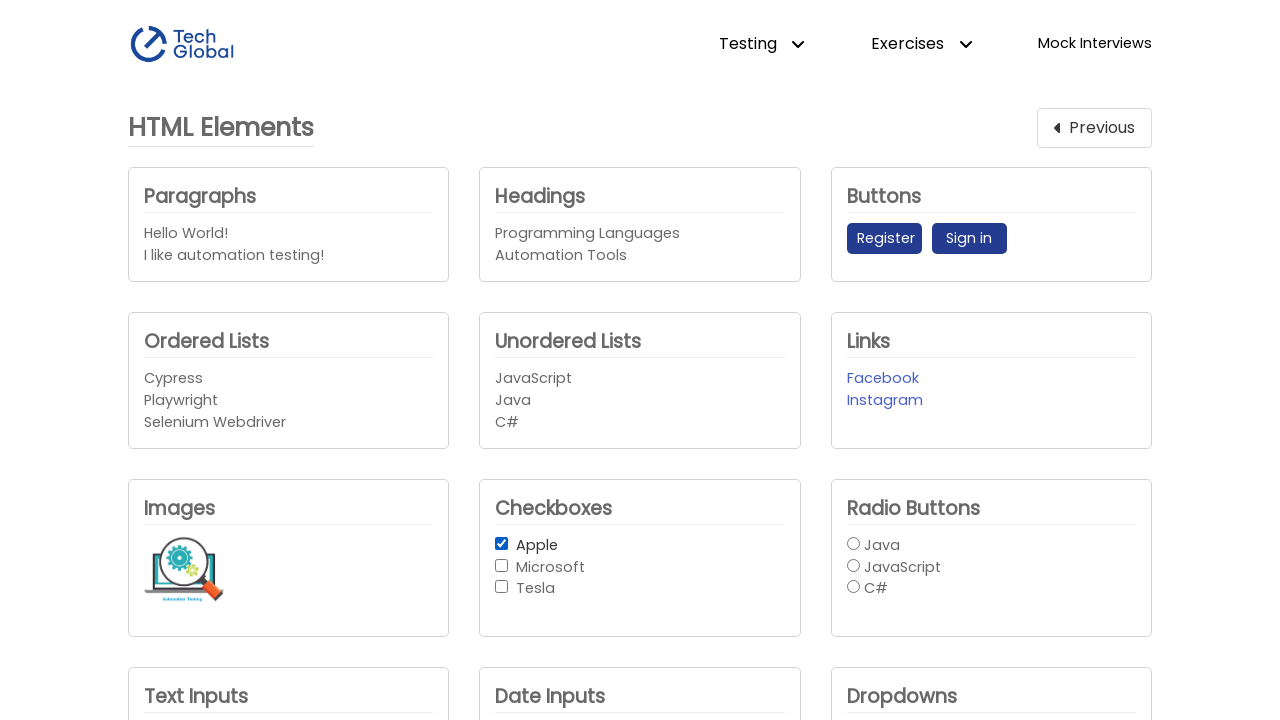

Checked a checkbox in the checkbox group at (502, 565) on #checkbox-button-group input >> nth=1
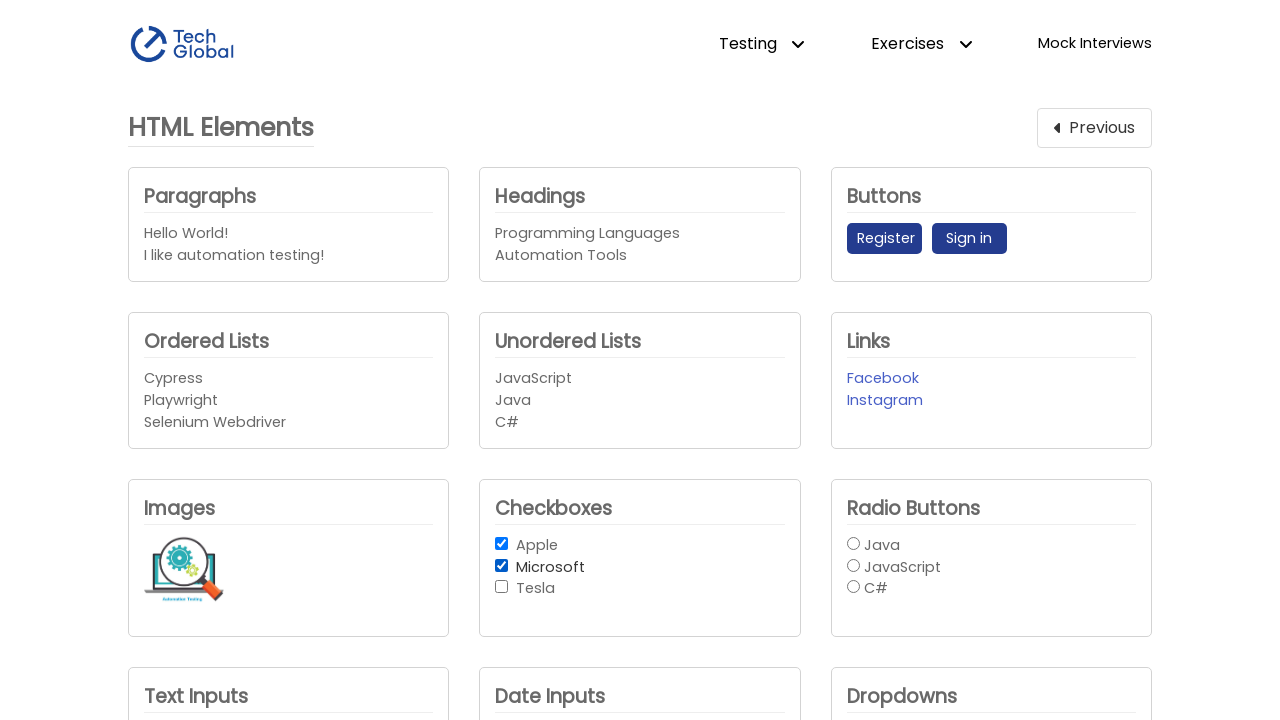

Checked a checkbox in the checkbox group at (502, 587) on #checkbox-button-group input >> nth=2
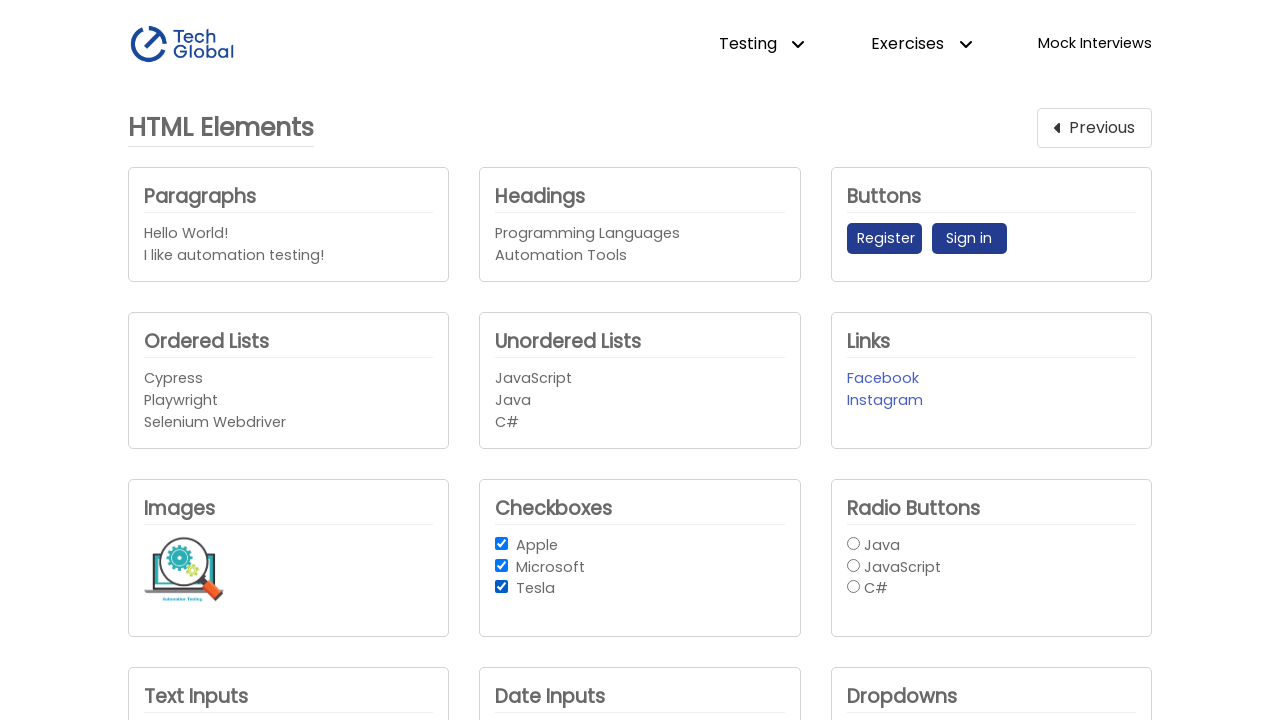

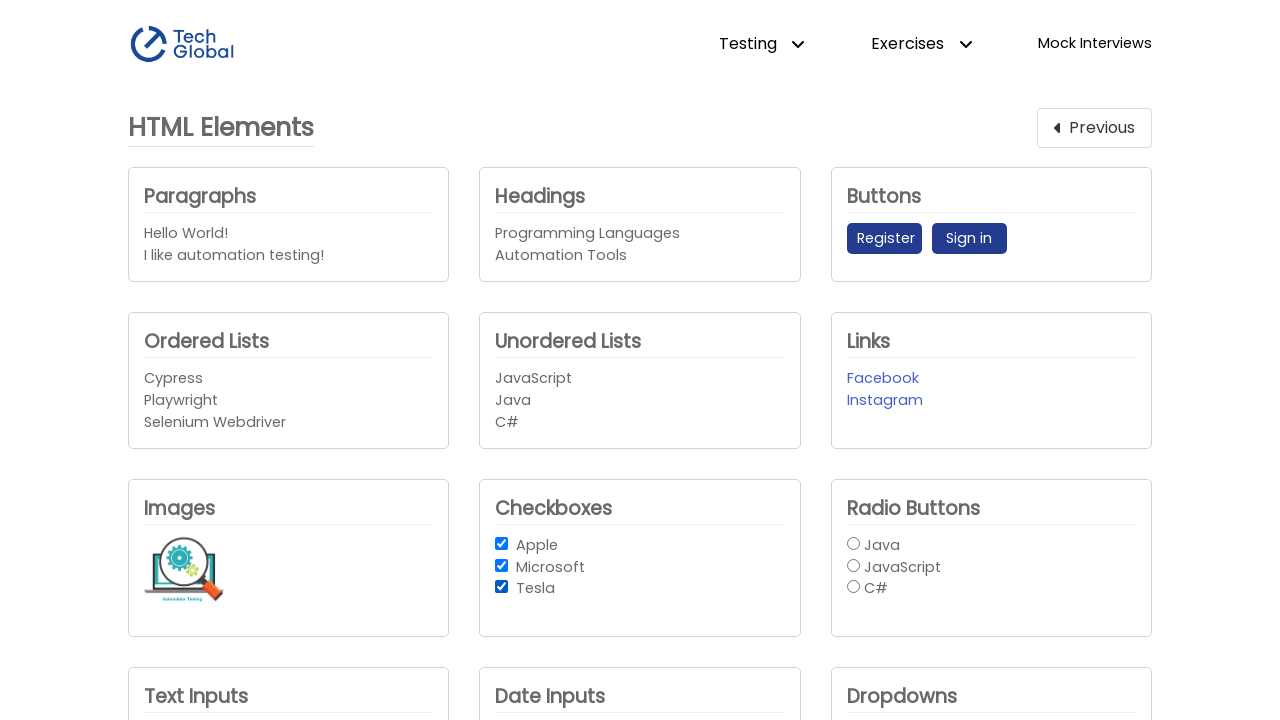